Verifies security of forms containing password fields by checking if form actions use HTTPS connections.

Starting URL: https://qarmy.ar/webs-practicas-testing/

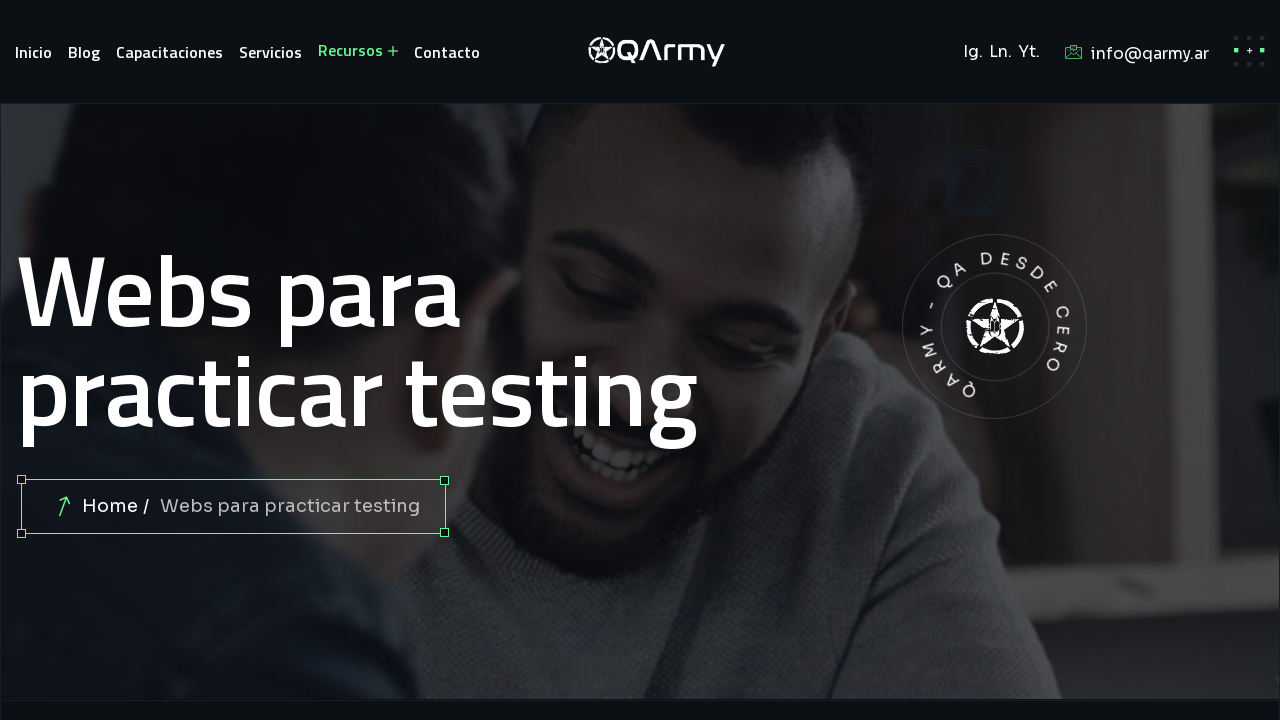

Waited for page to load with networkidle state
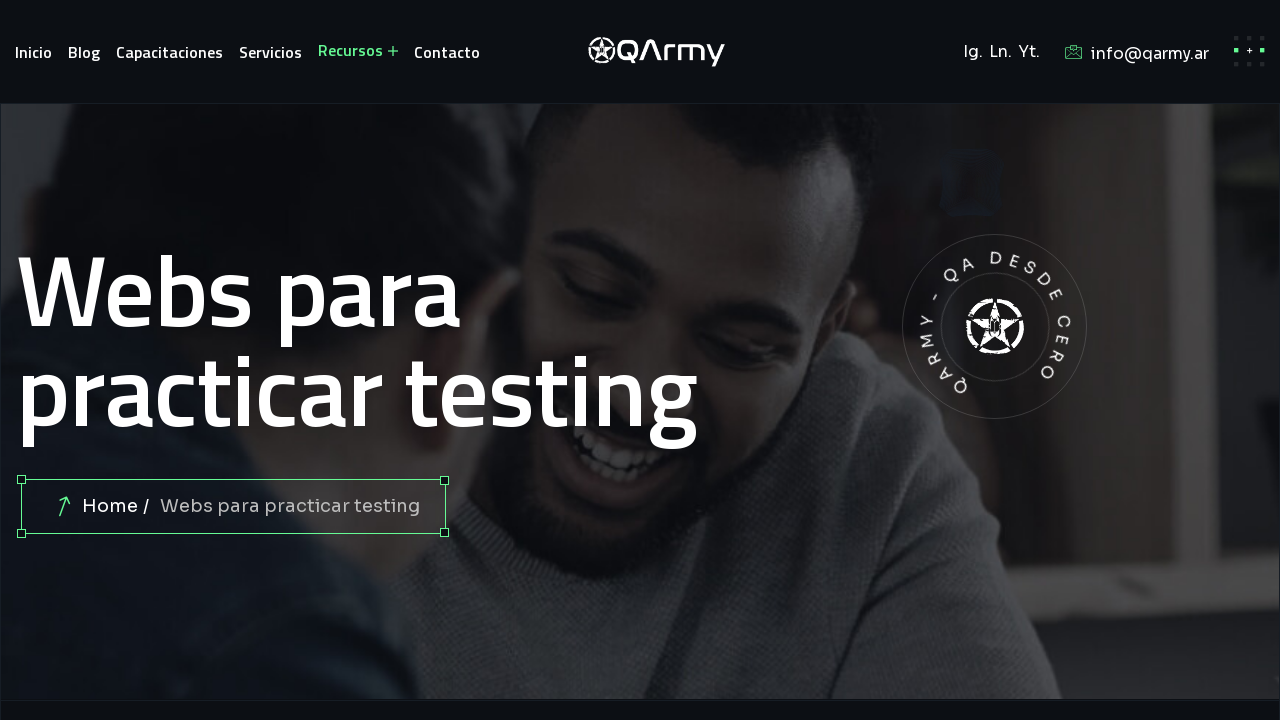

Evaluated page to find forms with password fields - found 0 forms
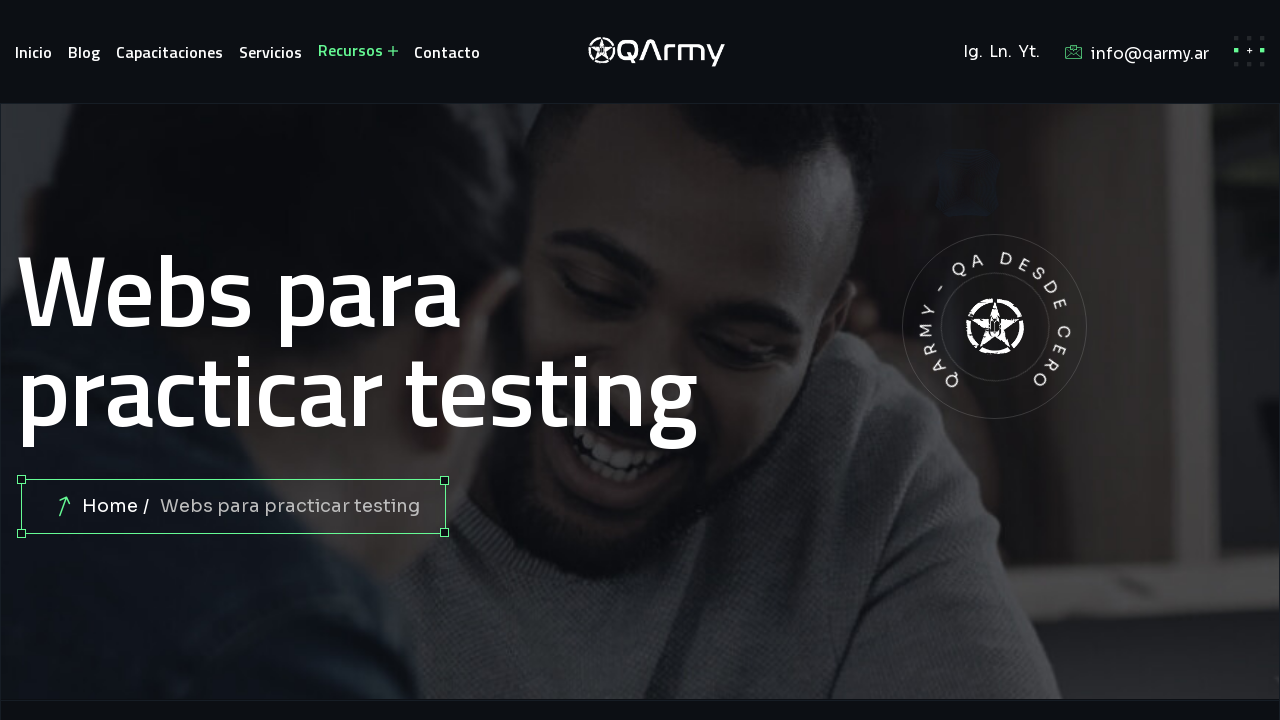

Verified that forms with password fields were found and evaluated for security
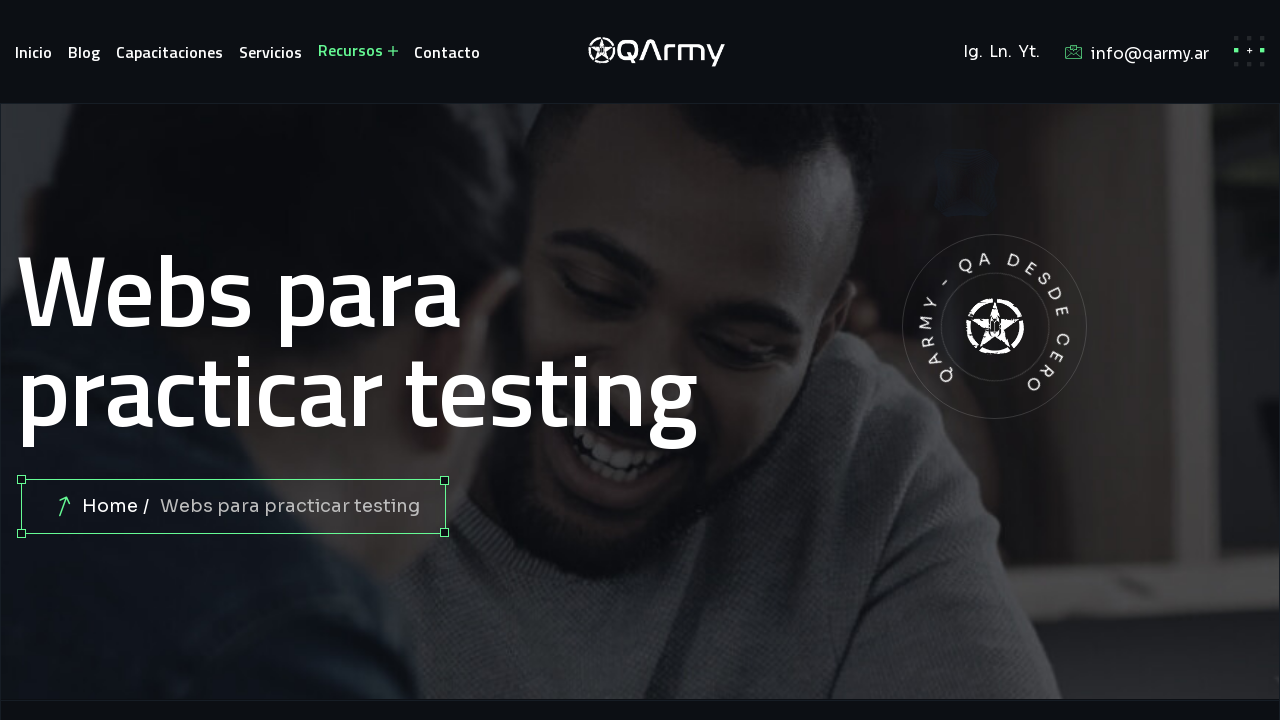

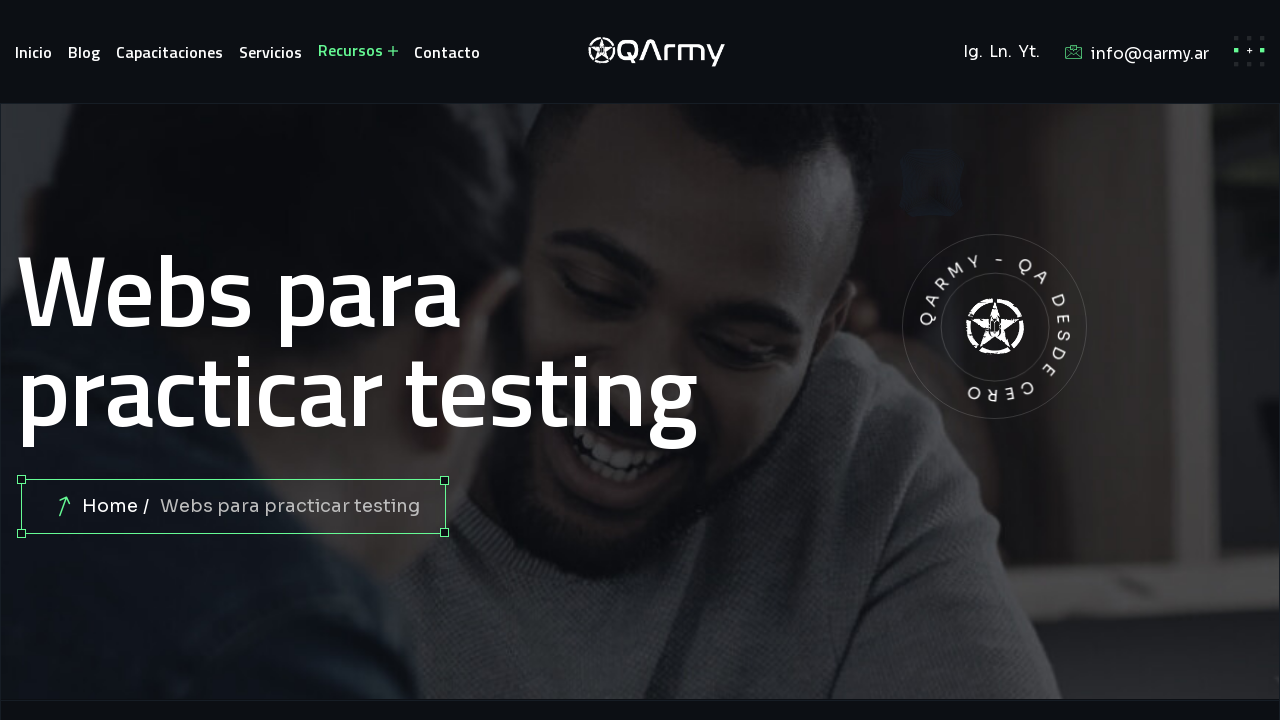